Validates a receipt code on the Slovak Financial Administration website by entering the code and checking if the receipt details can be displayed

Starting URL: https://opd.financnasprava.sk/#!/check

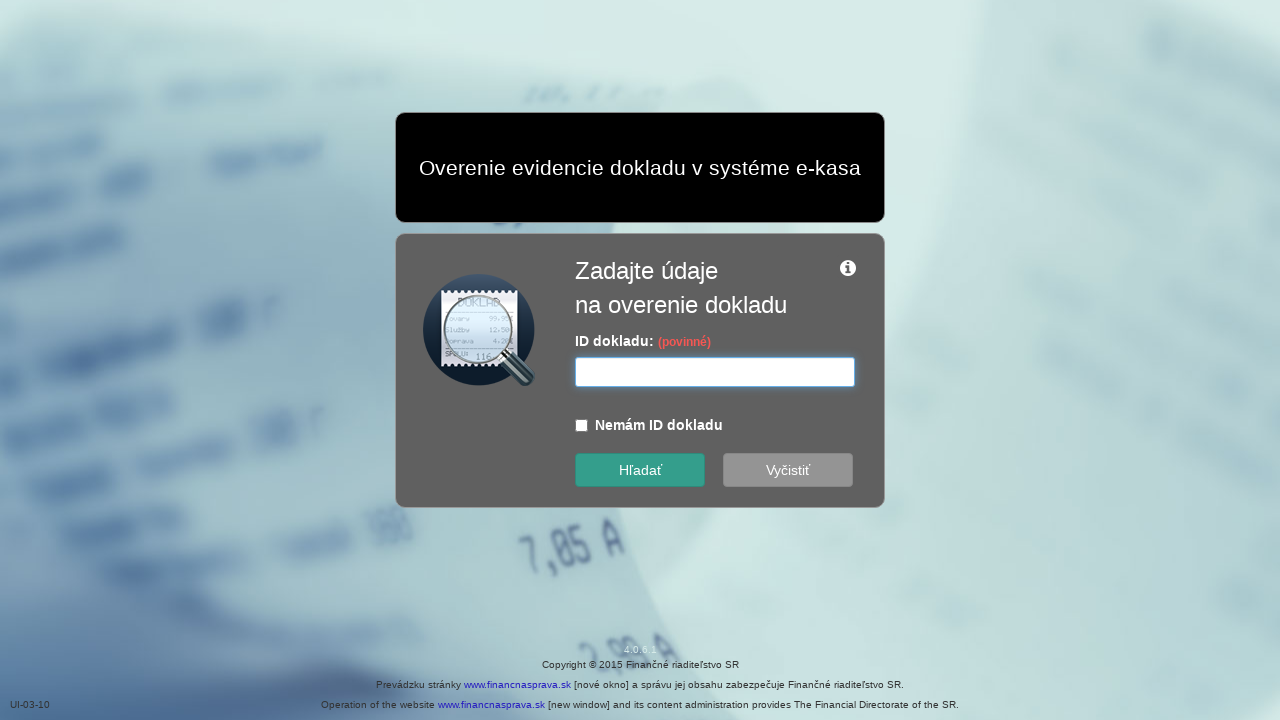

Entered receipt code 'O-1A2B3C4D5E6F7G8H9I0J1K2L3M4N5O6P' into the receipt ID field on #input-receipt-id
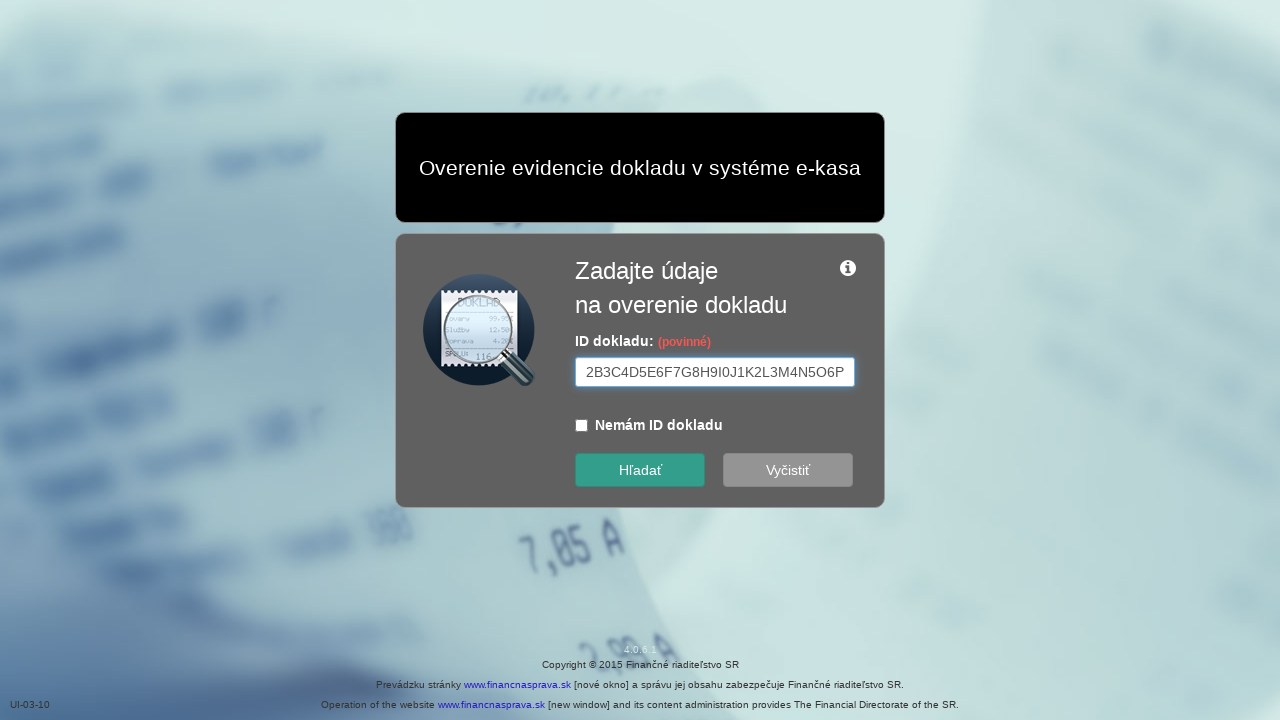

Clicked the search button to validate receipt code at (640, 470) on #search-button
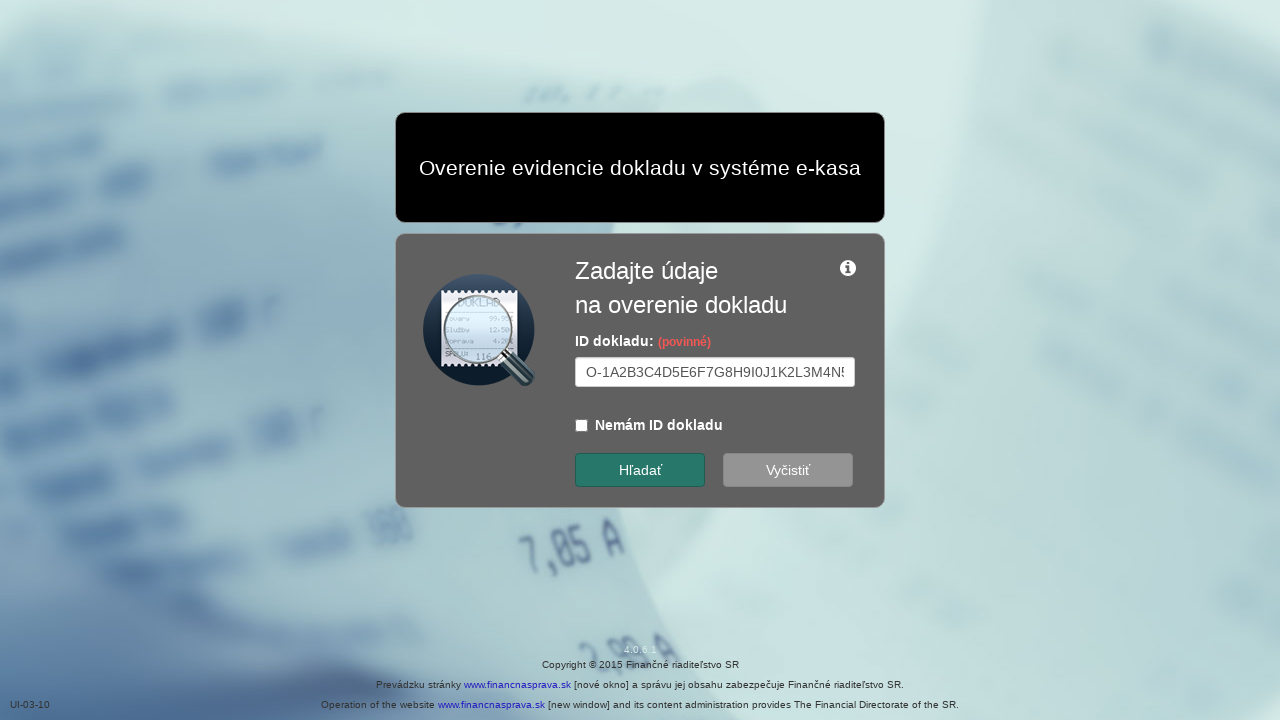

Receipt code validation failed - no whole receipt button found (invalid receipt code)
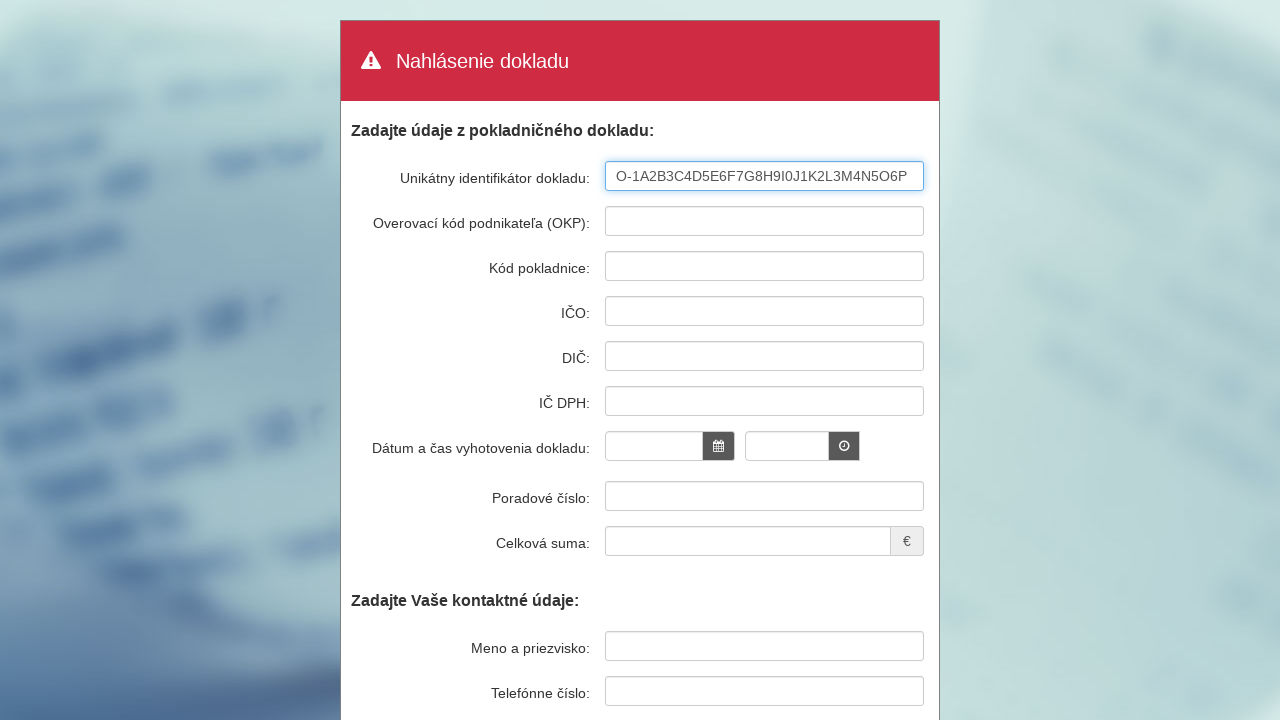

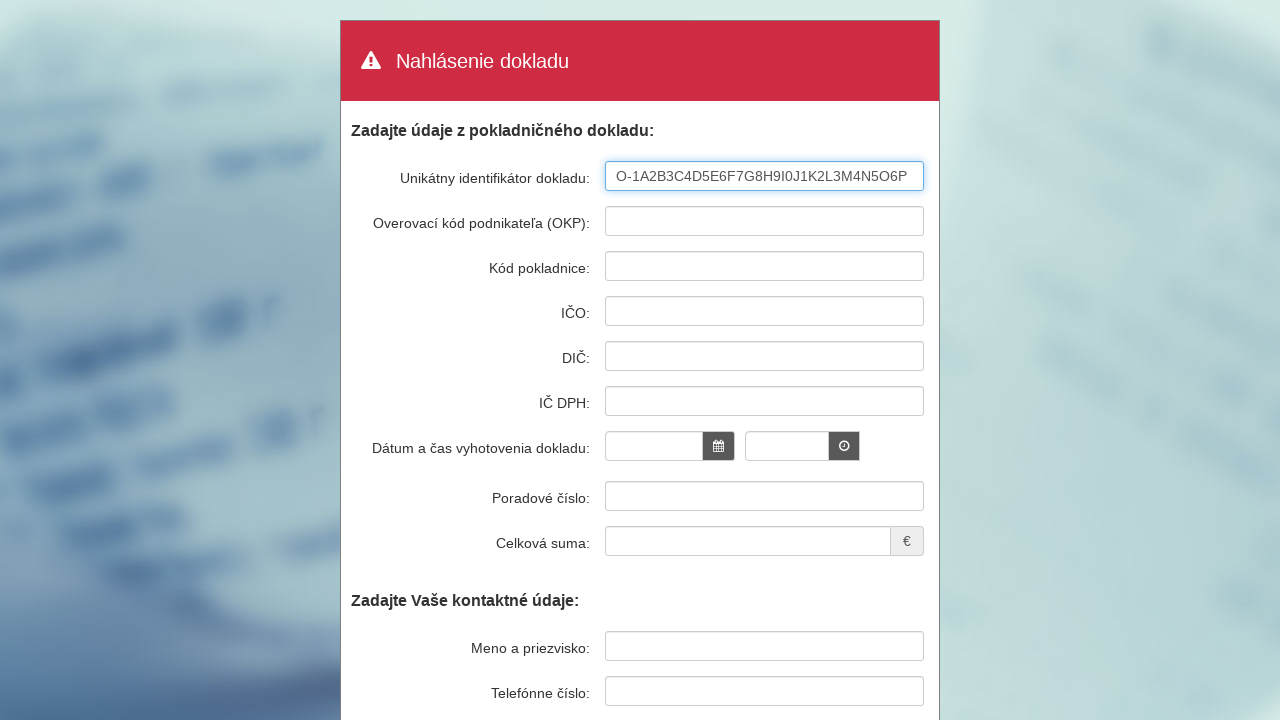